Waits for a specific price to appear, books an item, and solves a math challenge by calculating a logarithmic expression

Starting URL: http://suninjuly.github.io/explicit_wait2.html

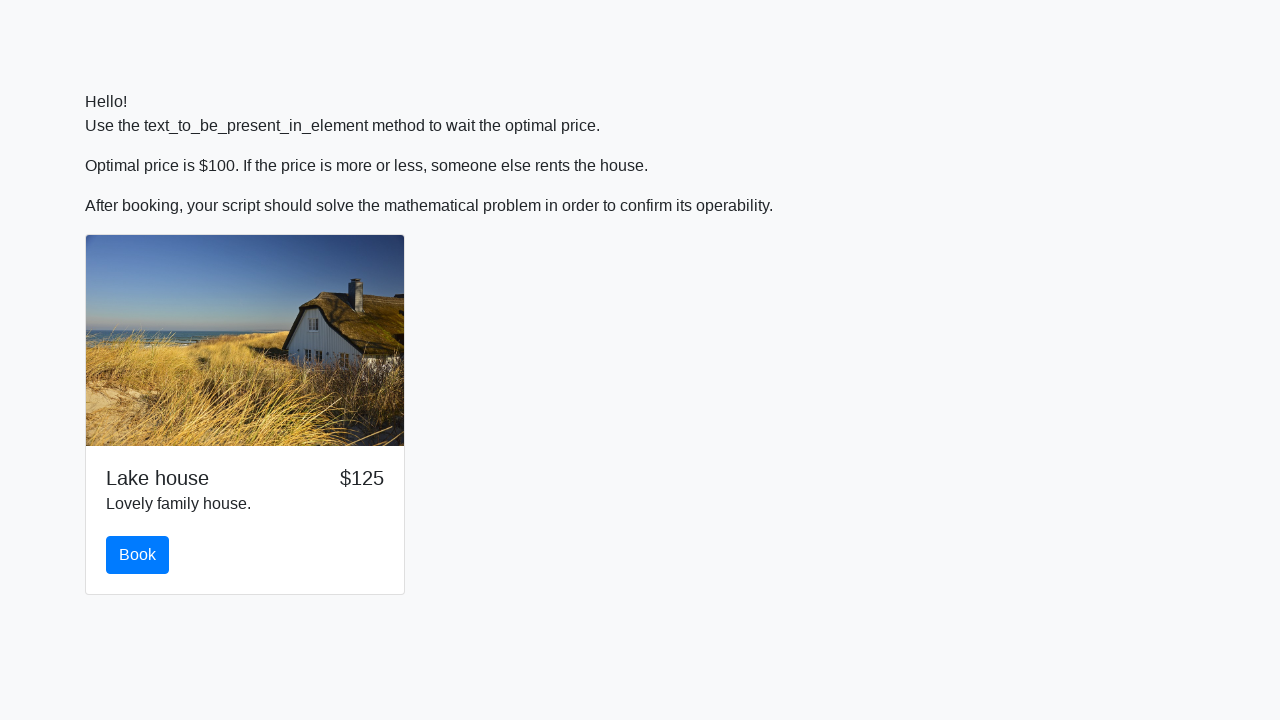

Waited for price to reach $100
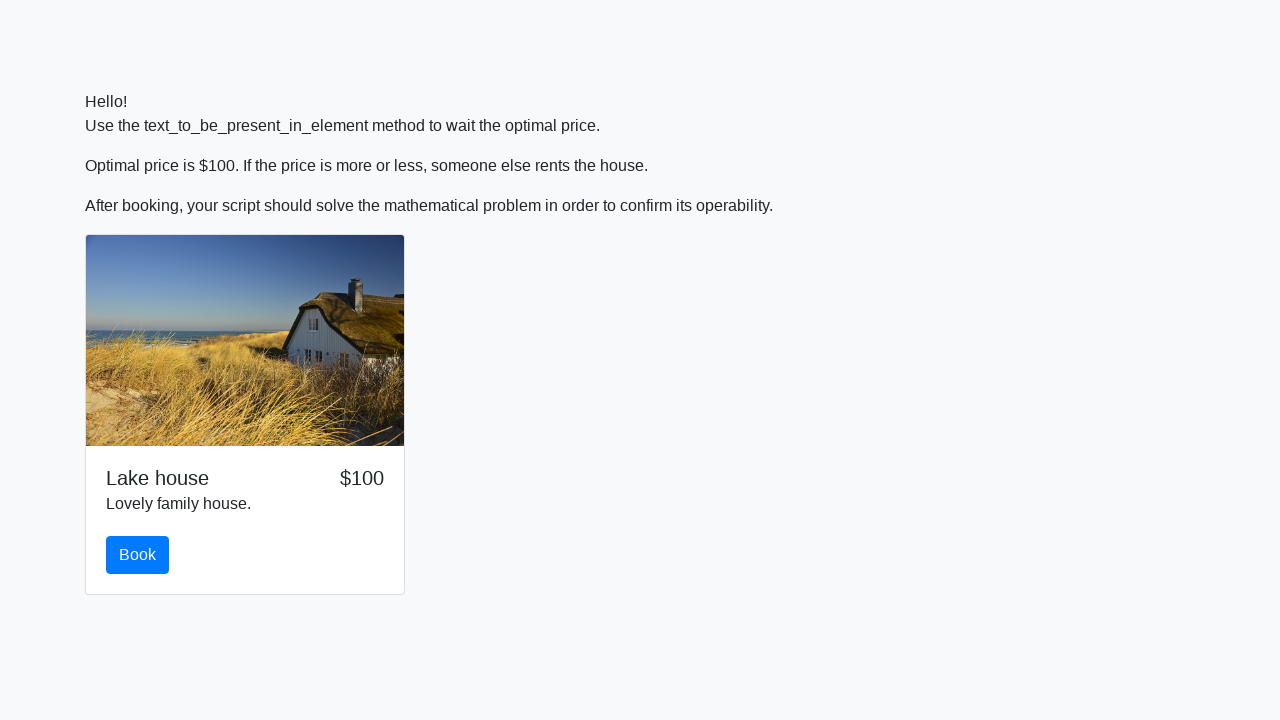

Clicked the book button at (138, 555) on #book
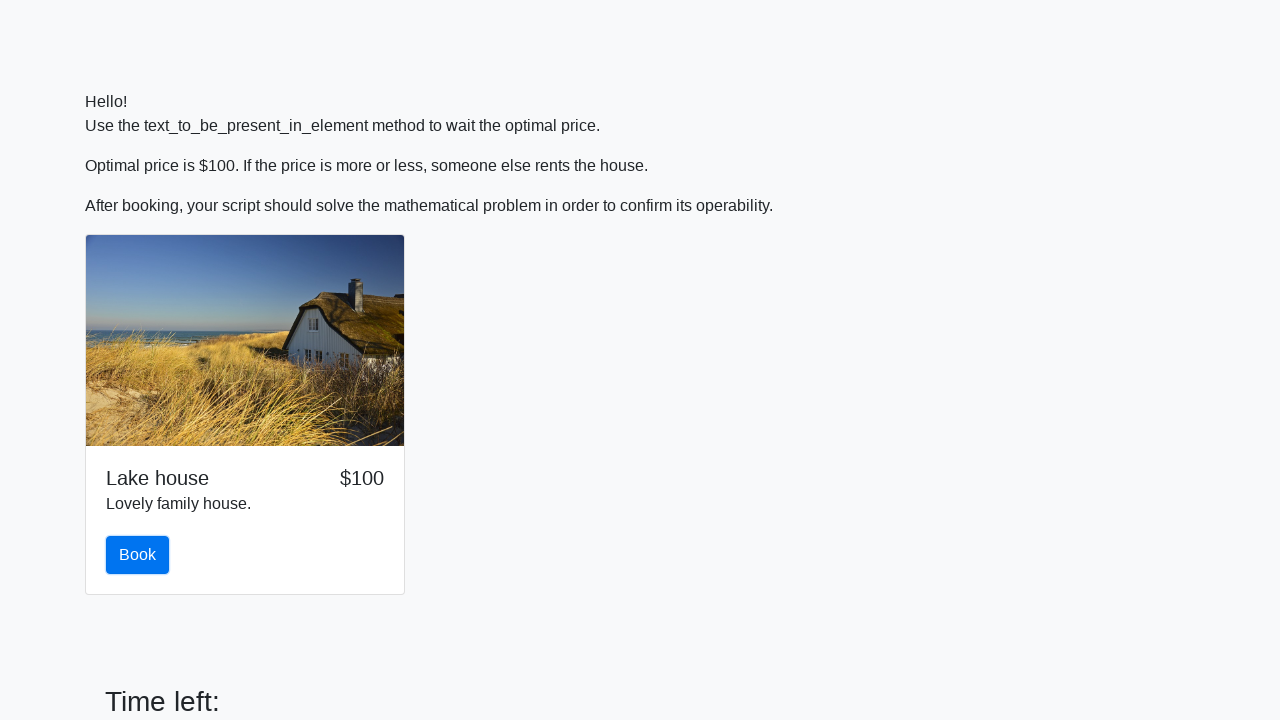

Retrieved number value for calculation: 590
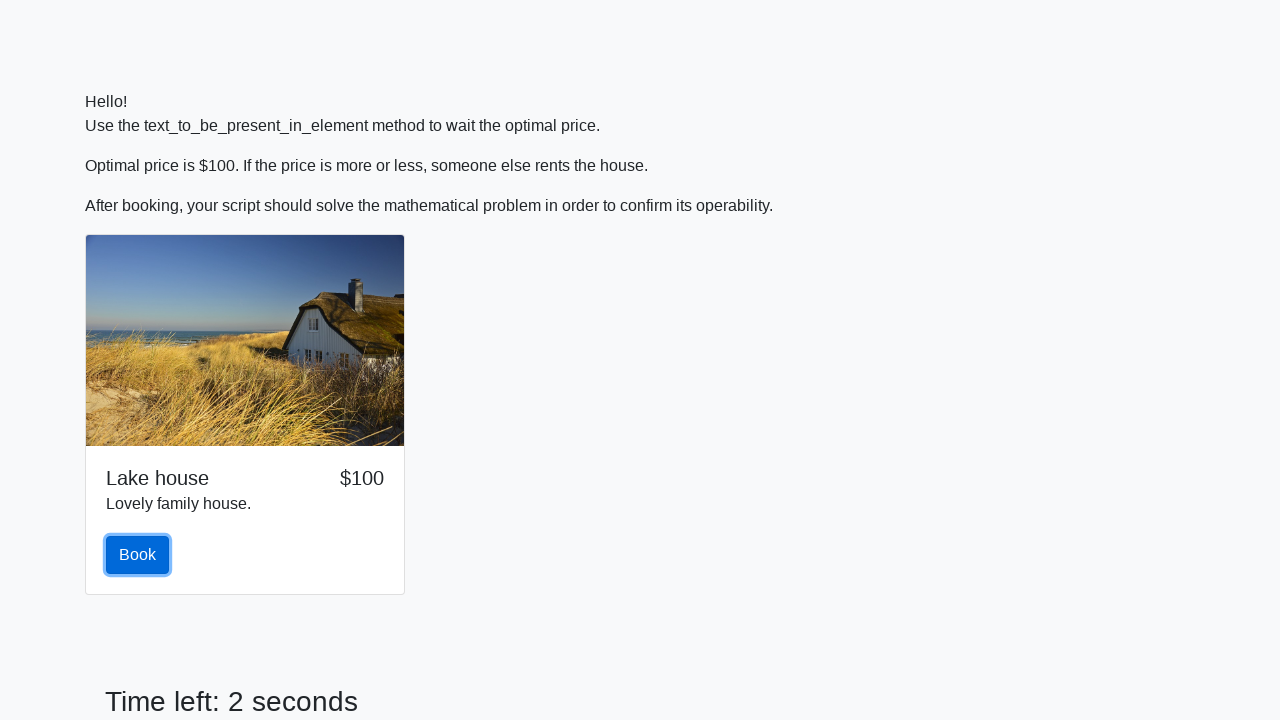

Calculated and filled answer field with logarithmic result: 1.941148138211356 on #answer
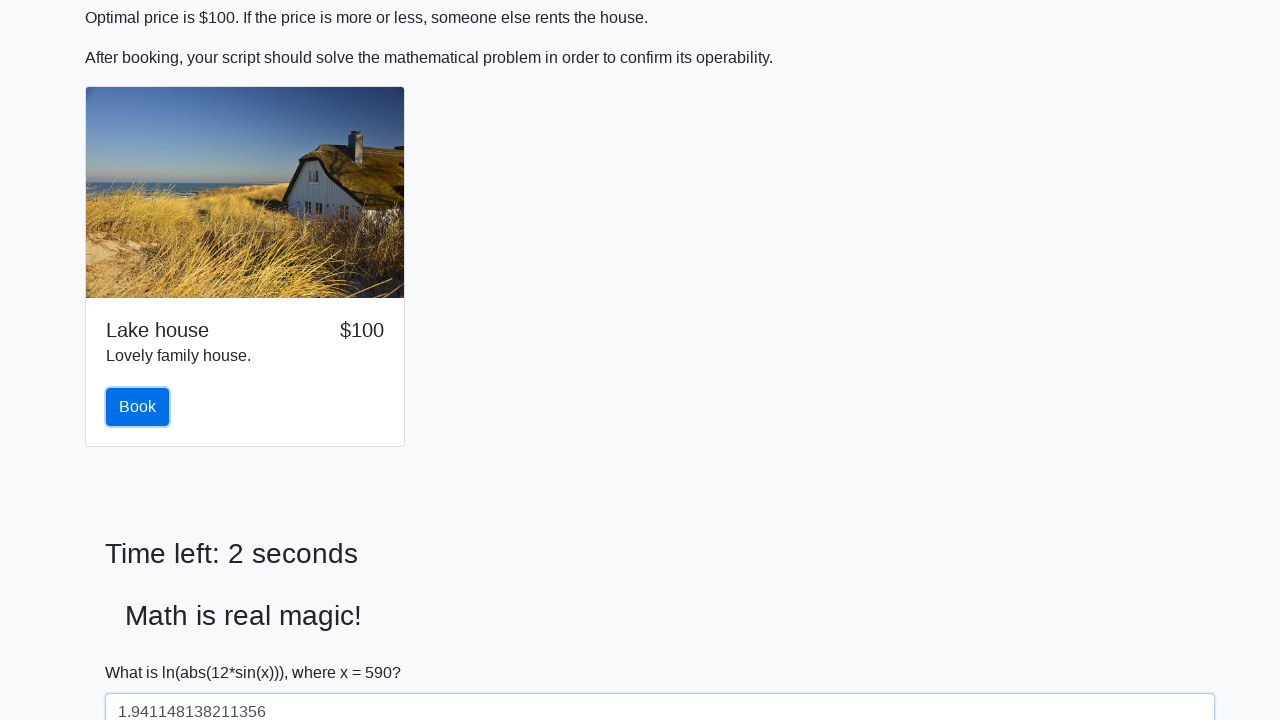

Clicked solve button to submit the answer at (143, 651) on #solve
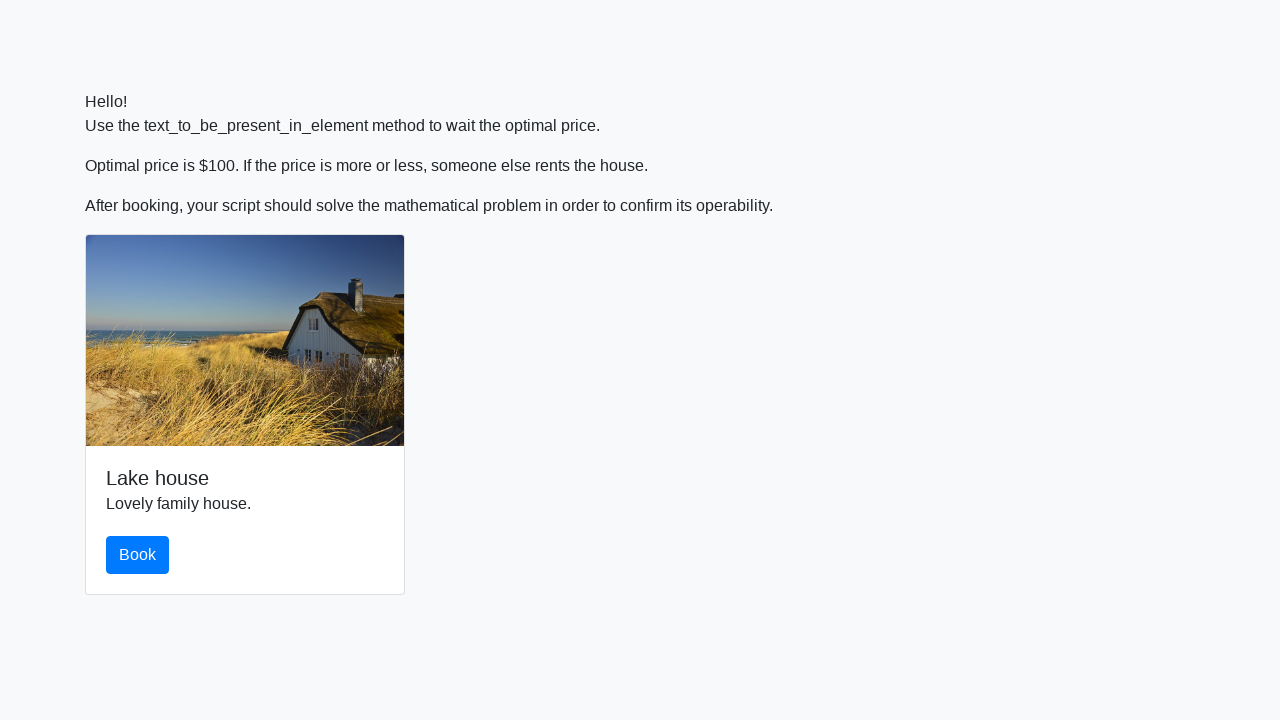

Waited 1 second to see the result
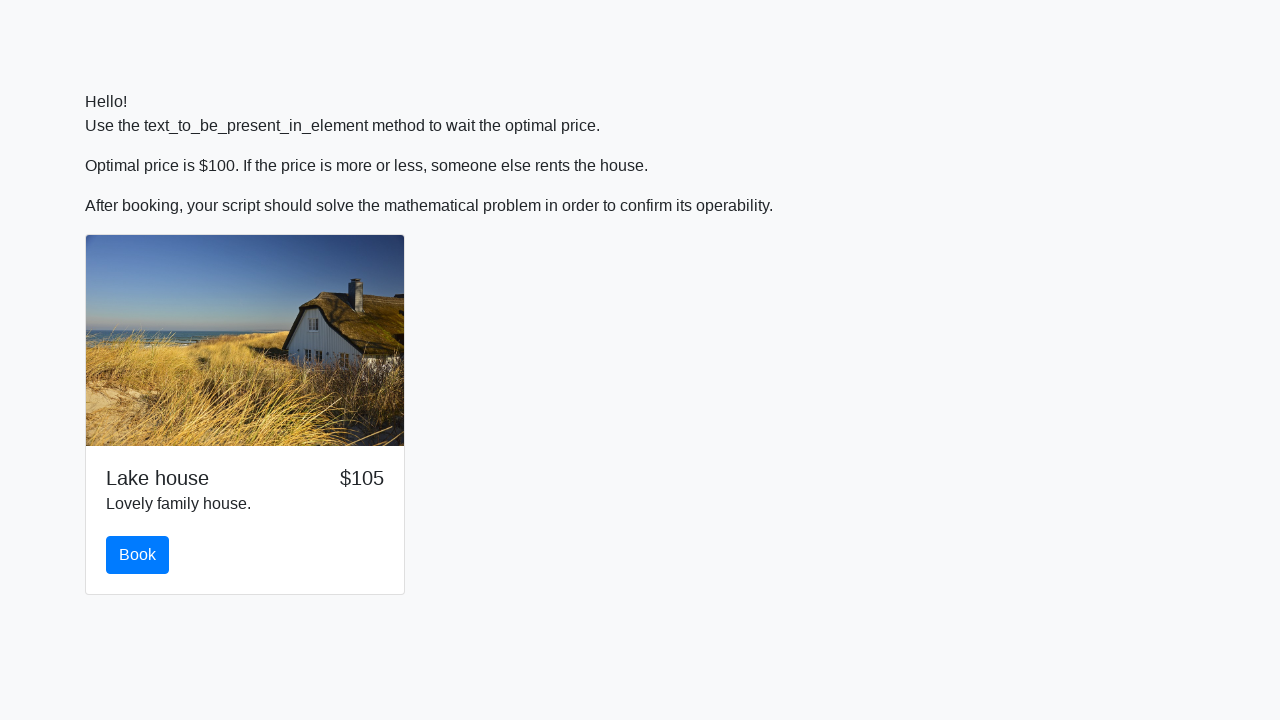

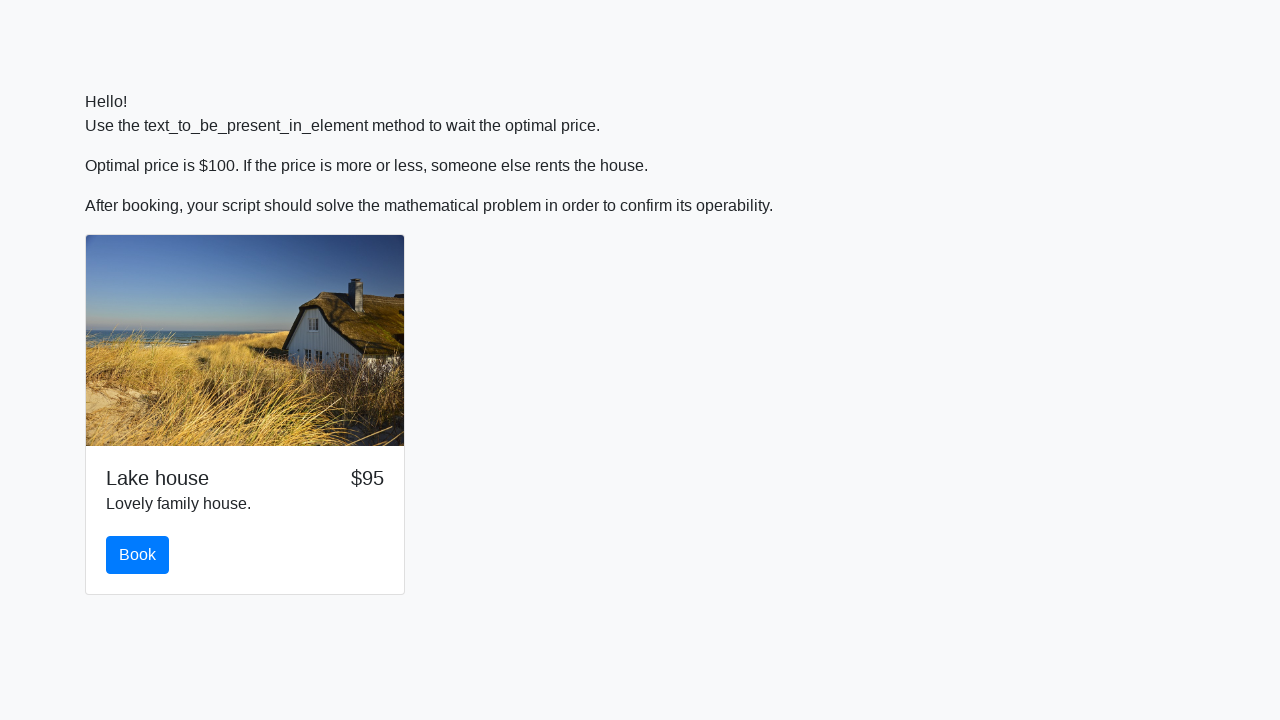